Automates a math quiz by reading a value from the page, calculating the logarithm of the absolute value of 12 times the sine of that number, filling in the answer, checking required checkboxes, and submitting the form.

Starting URL: http://suninjuly.github.io/math.html

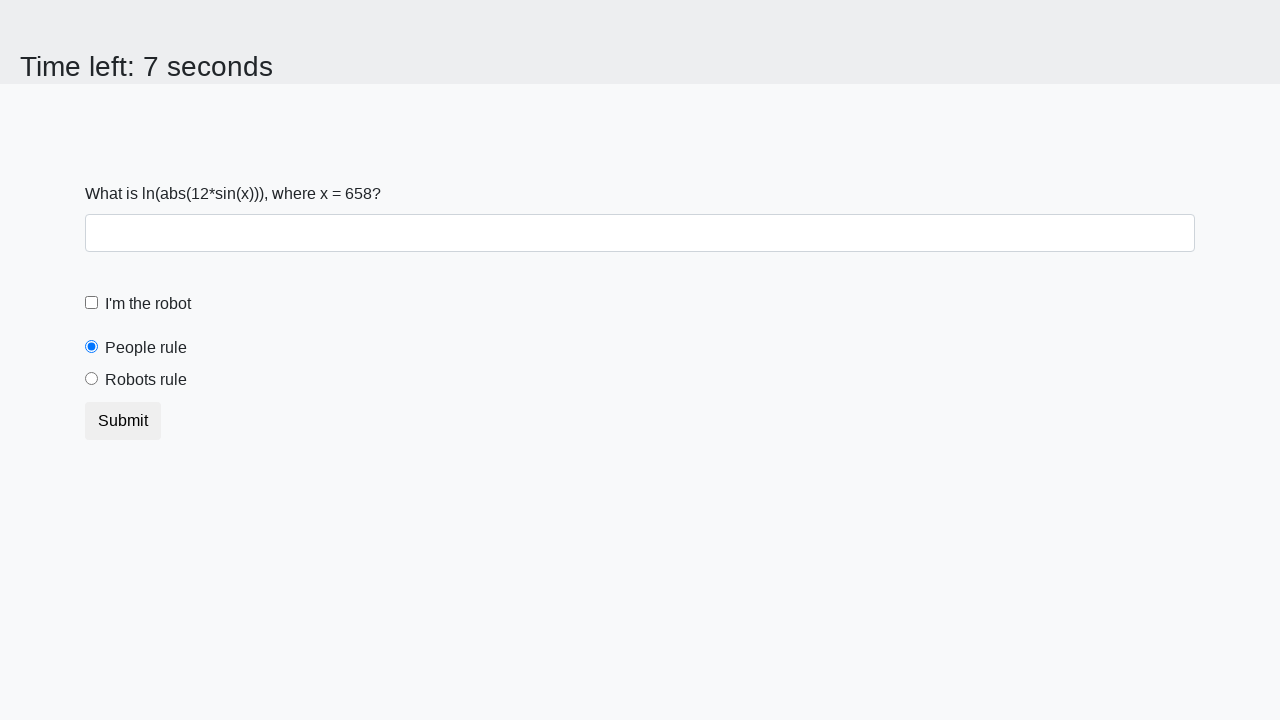

Located and read the input value from the page
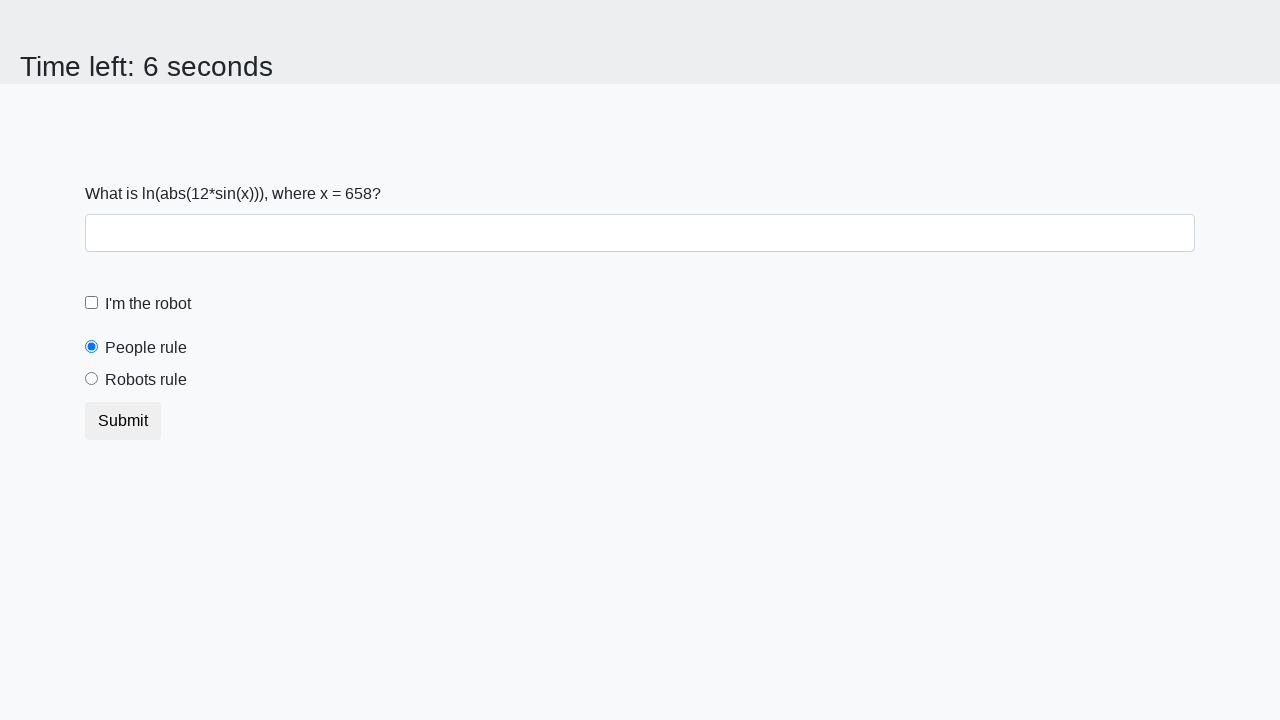

Calculated logarithm of absolute value of 12 times sine of 658: 2.471453983831433
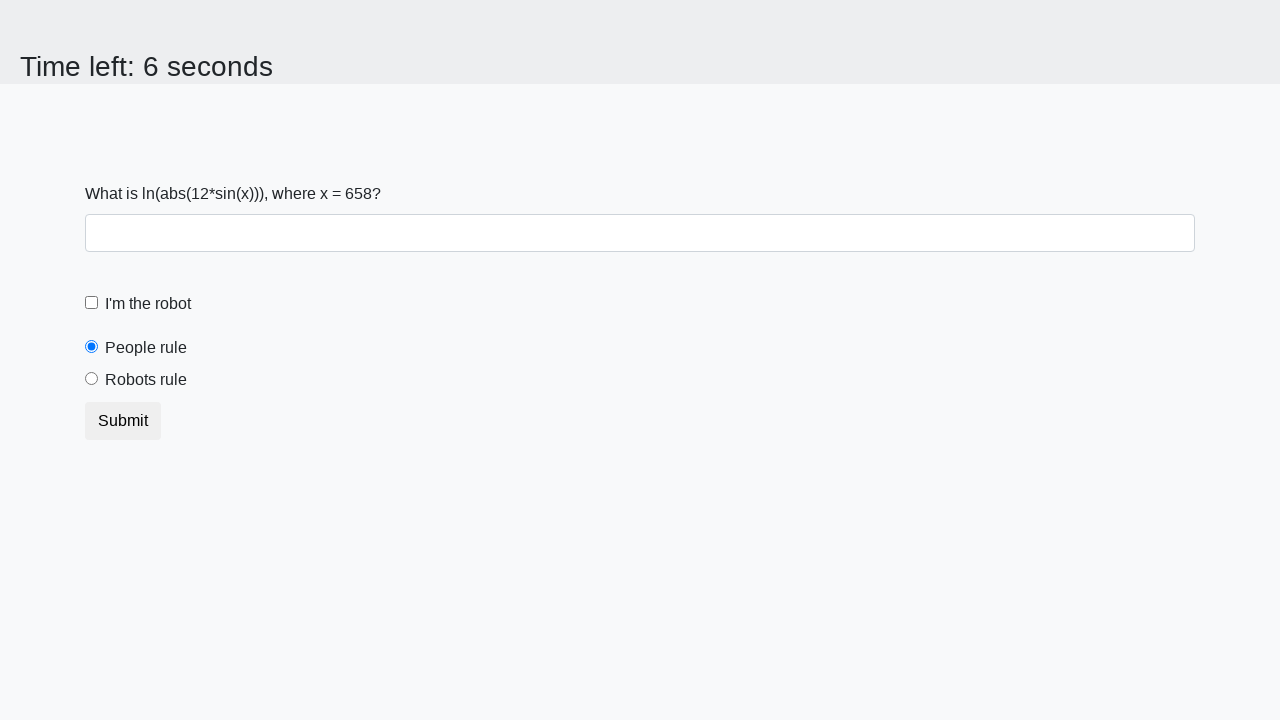

Filled answer field with calculated value 2.471453983831433 on #answer
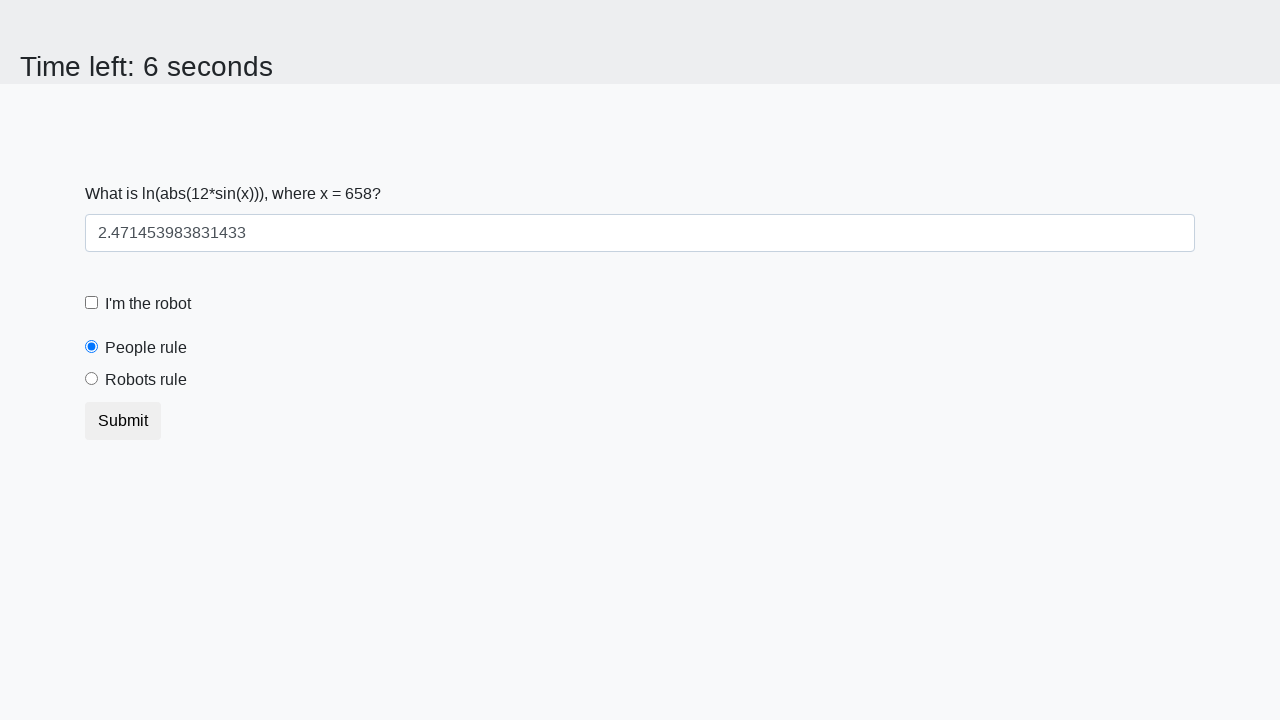

Checked the robot checkbox at (92, 303) on #robotCheckbox
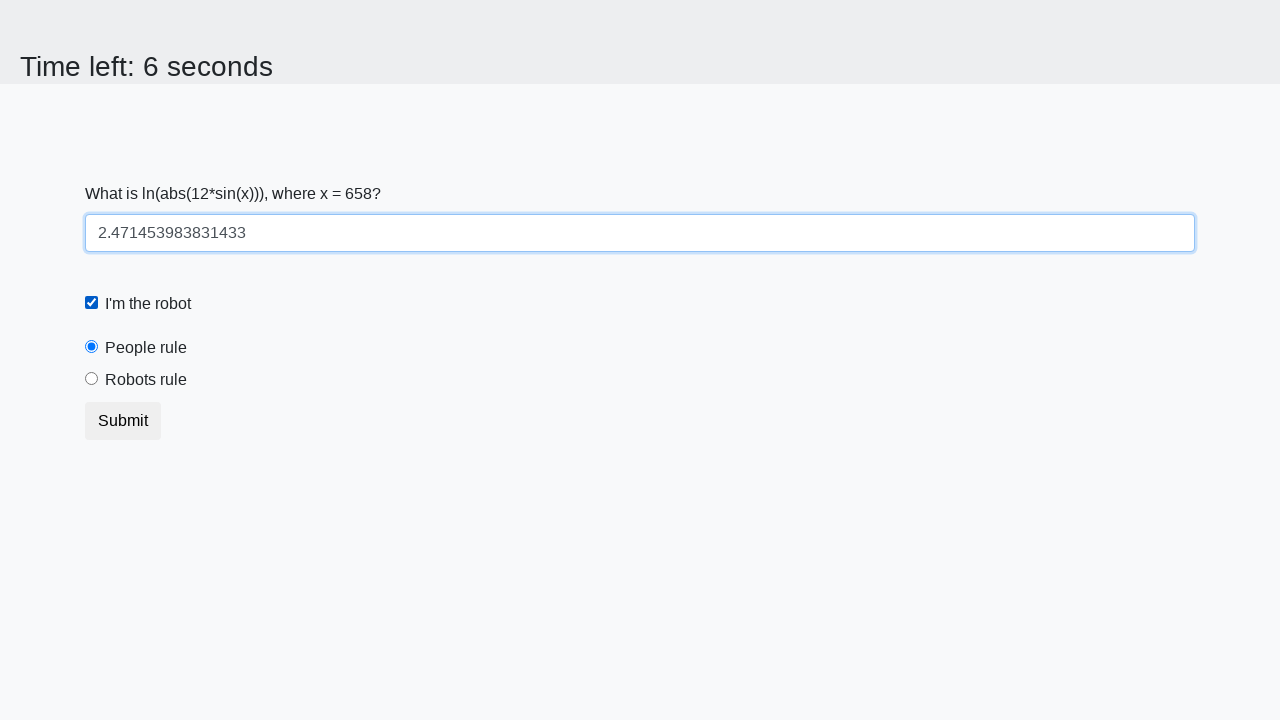

Selected the robots rule radio button at (92, 379) on #robotsRule
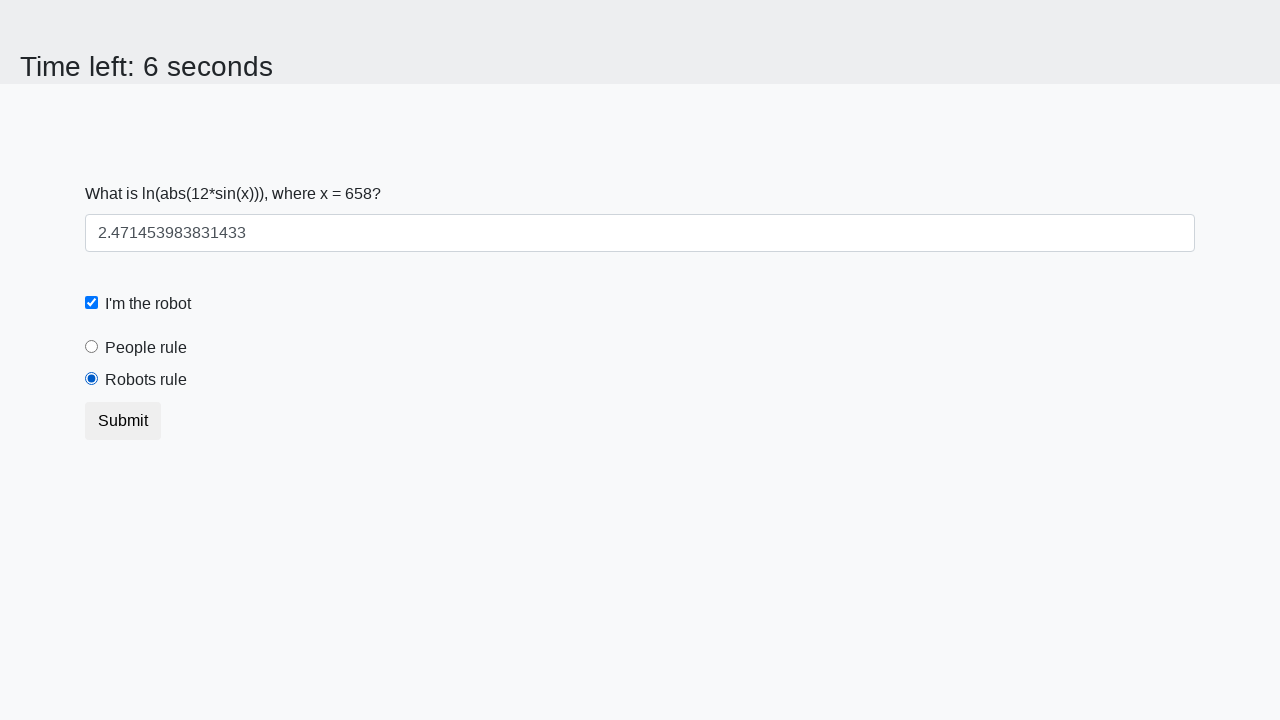

Clicked the submit button to submit the form at (123, 421) on button.btn
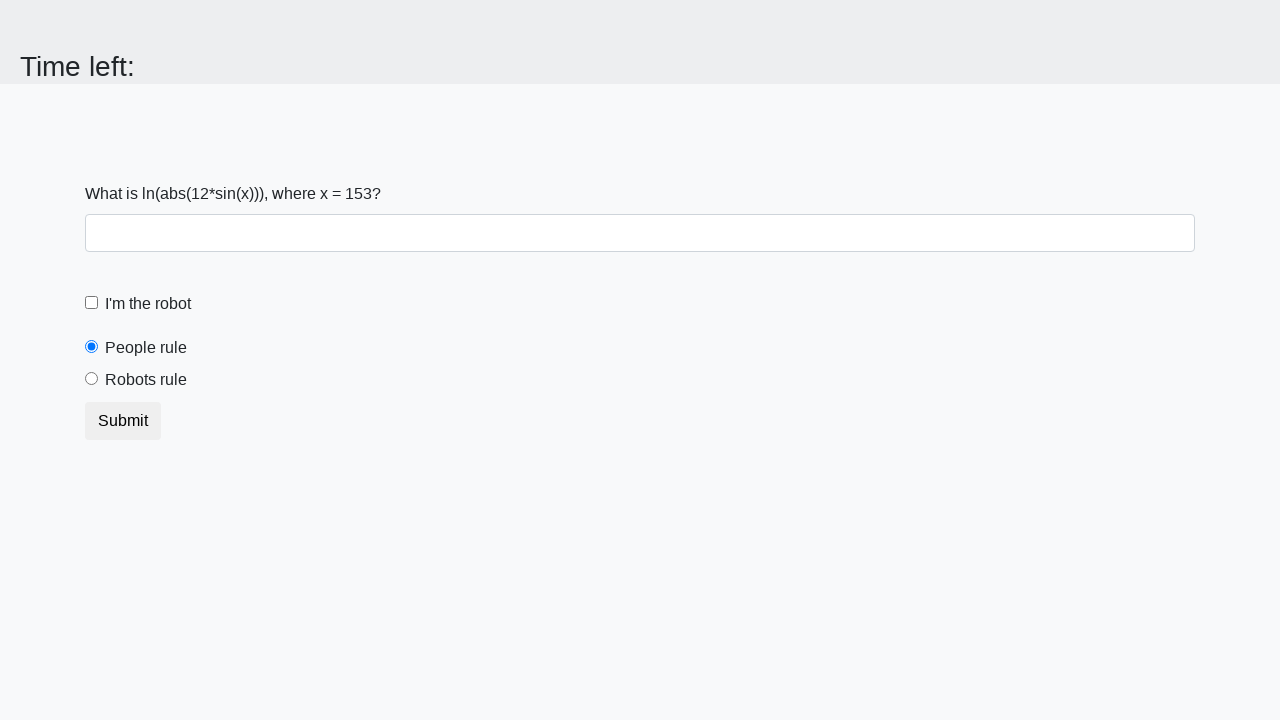

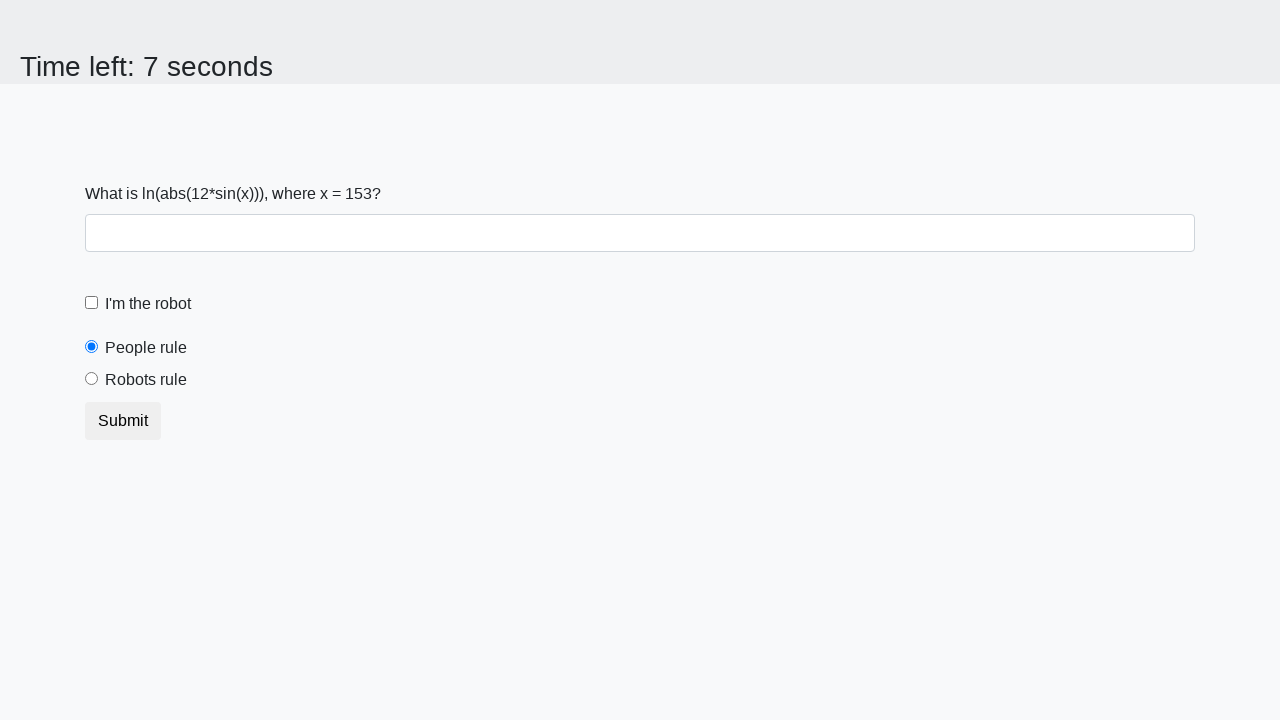